Tests search functionality on Farfetch website by entering search queries in the search input field, then navigates to the women's shopping section and performs another search.

Starting URL: https://www.farfetch.com/designers/women

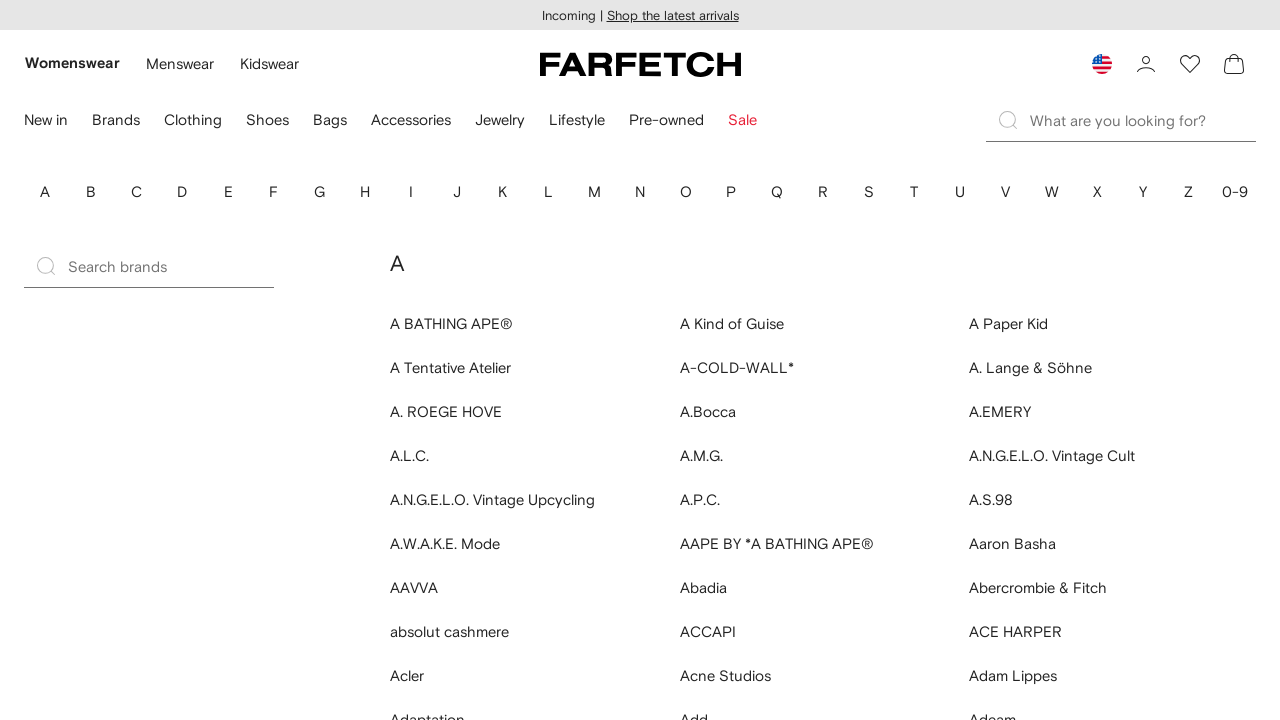

Filled search input with 'Valentino' on input[data-testid='search-input']
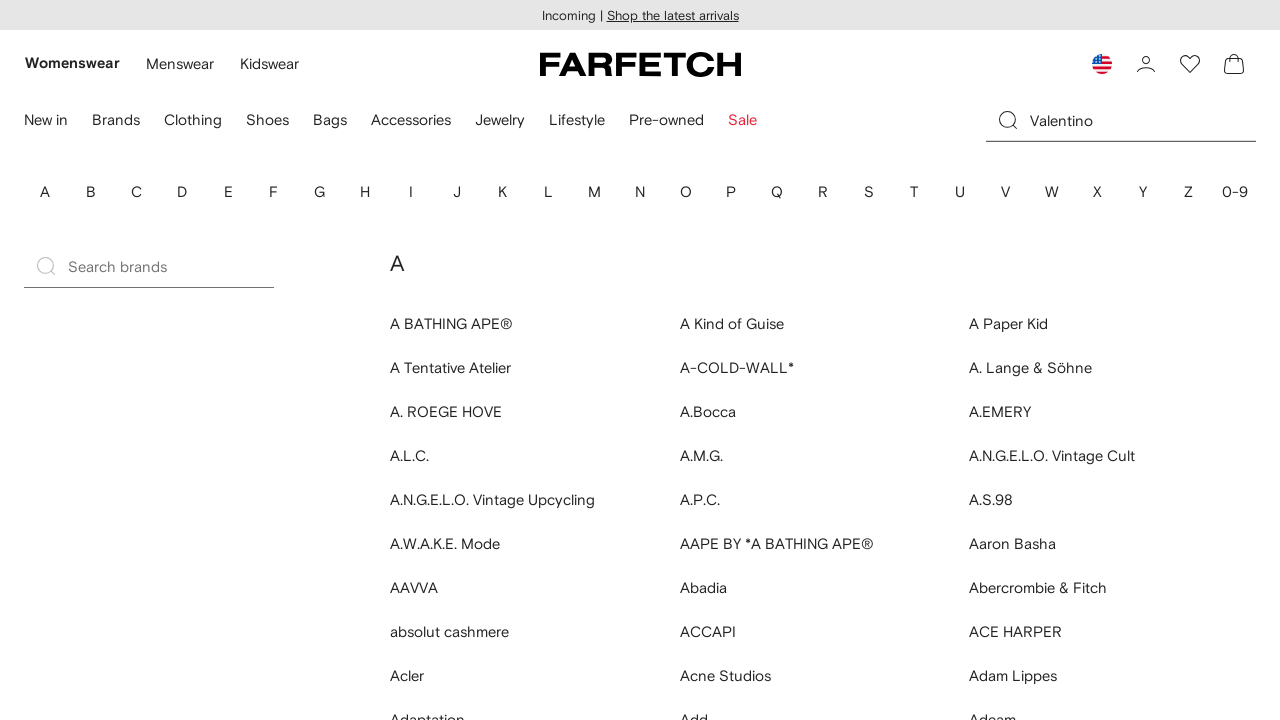

Clicked on search input field at (1143, 120) on input[data-testid='search-input']
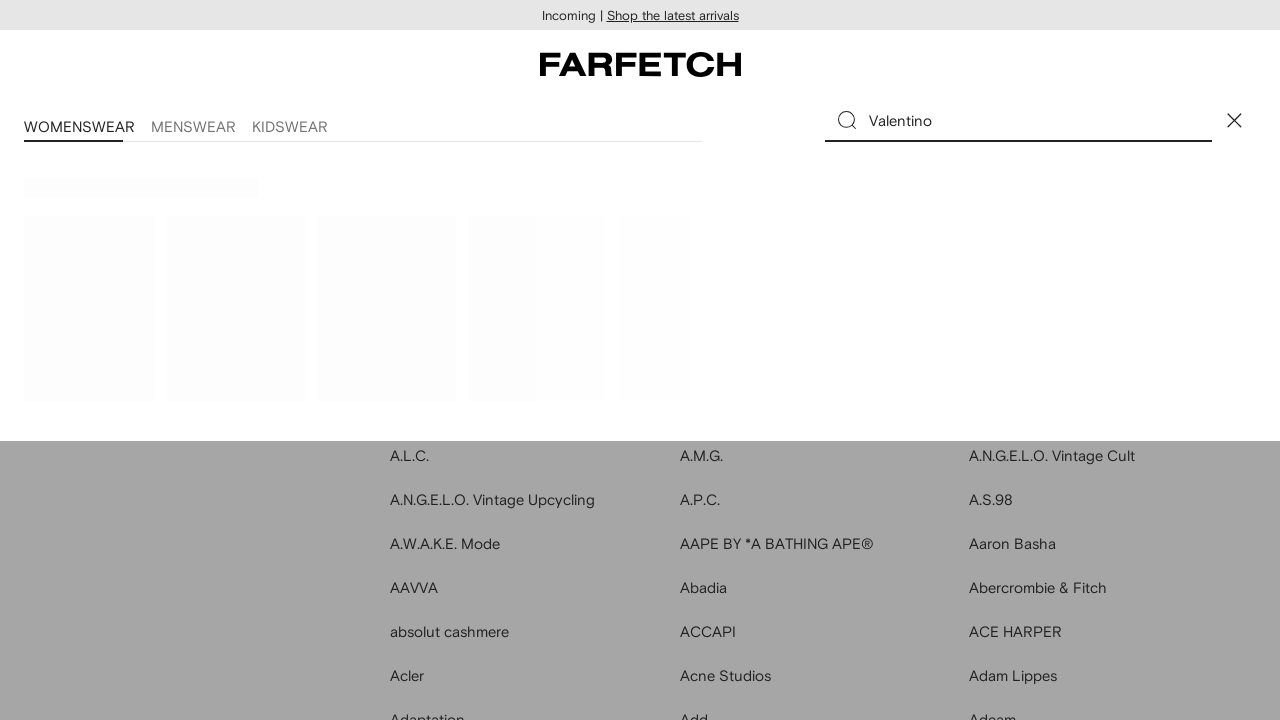

Navigated to women's shopping section
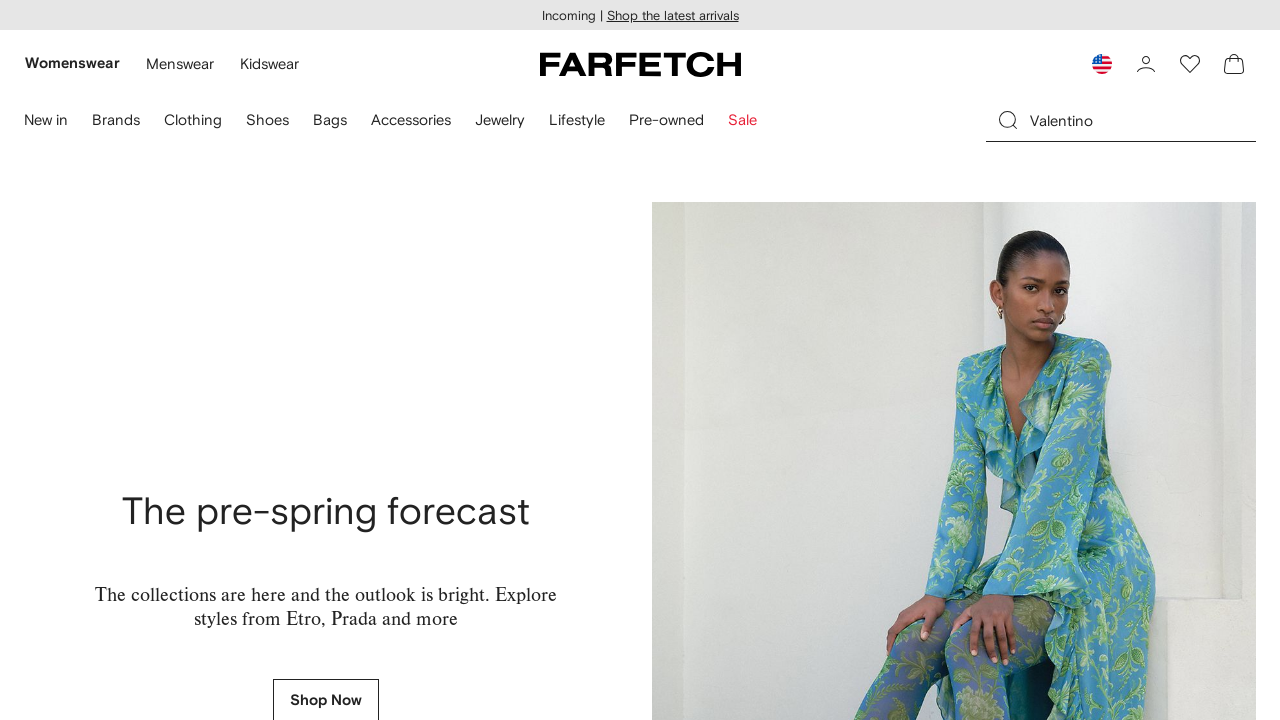

Filled search input with 'YSL Heels' on input[data-component='SearchInputControlled']
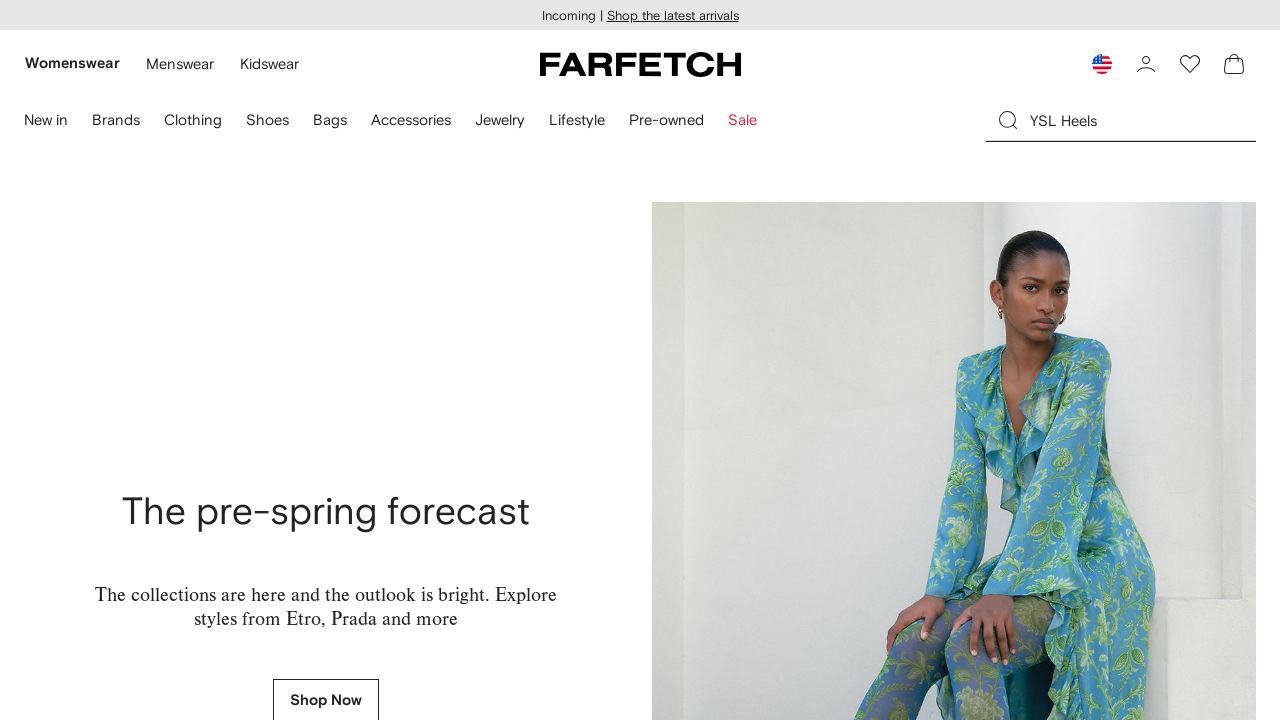

Clicked on search input field to execute search at (1143, 120) on input[data-testid='search-input']
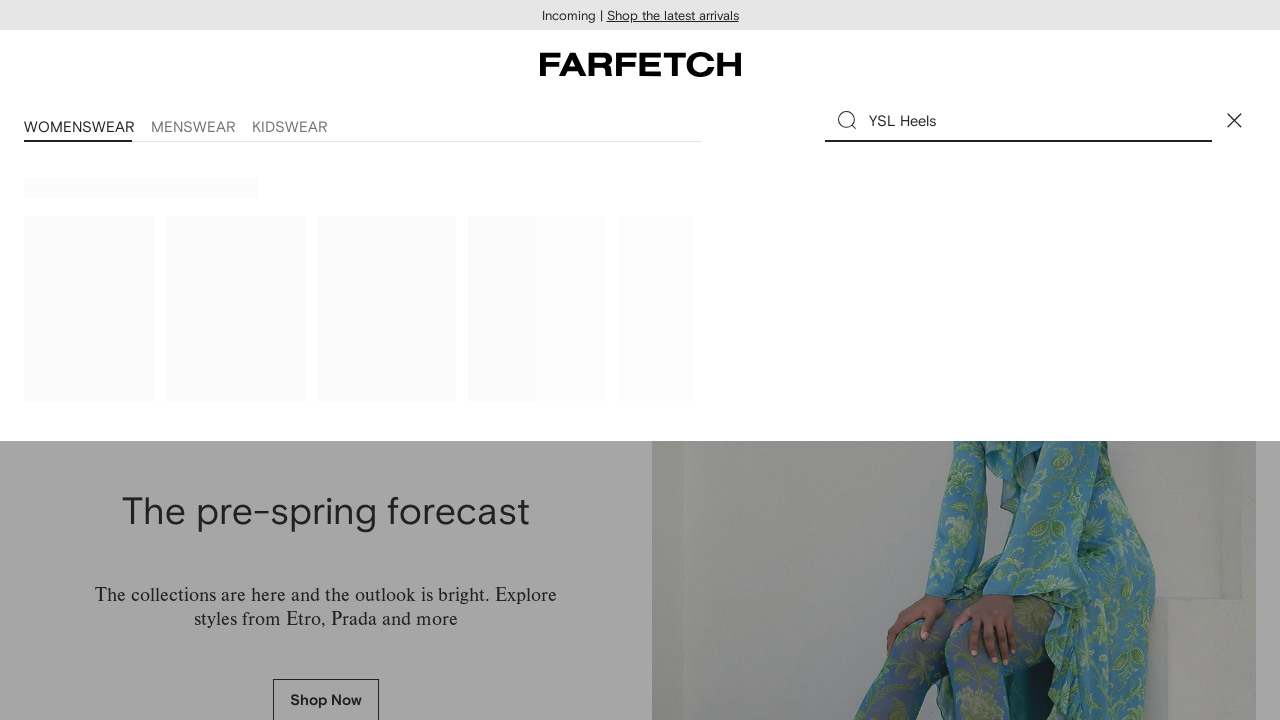

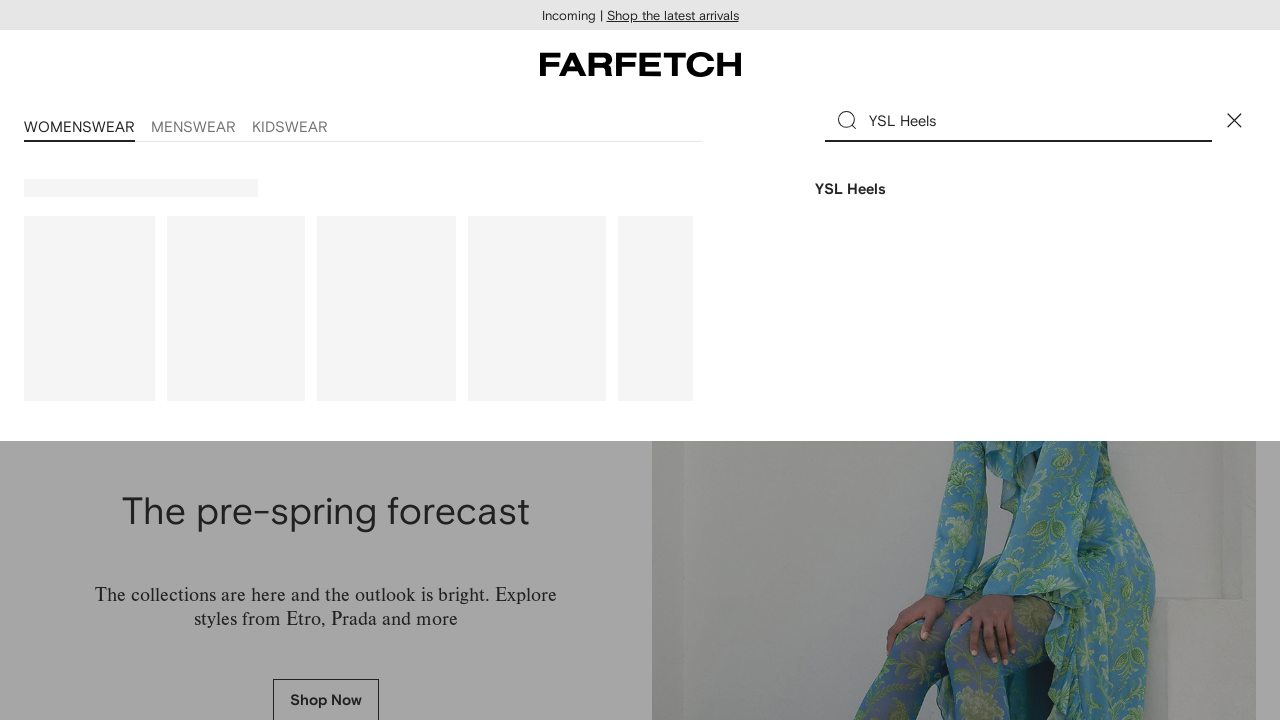